Tests AJAX functionality by clicking a blue button and waiting for a green success message to appear with loaded data

Starting URL: http://uitestingplayground.com/ajax

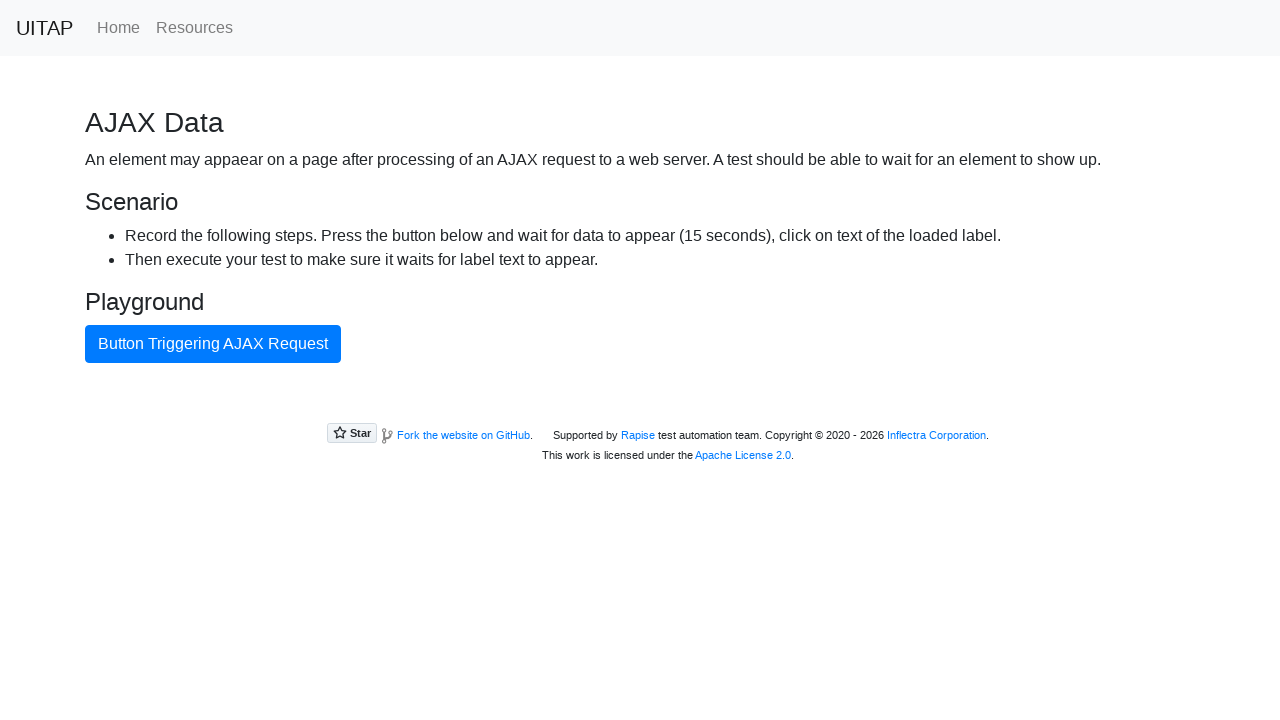

Clicked the blue AJAX button at (213, 344) on #ajaxButton
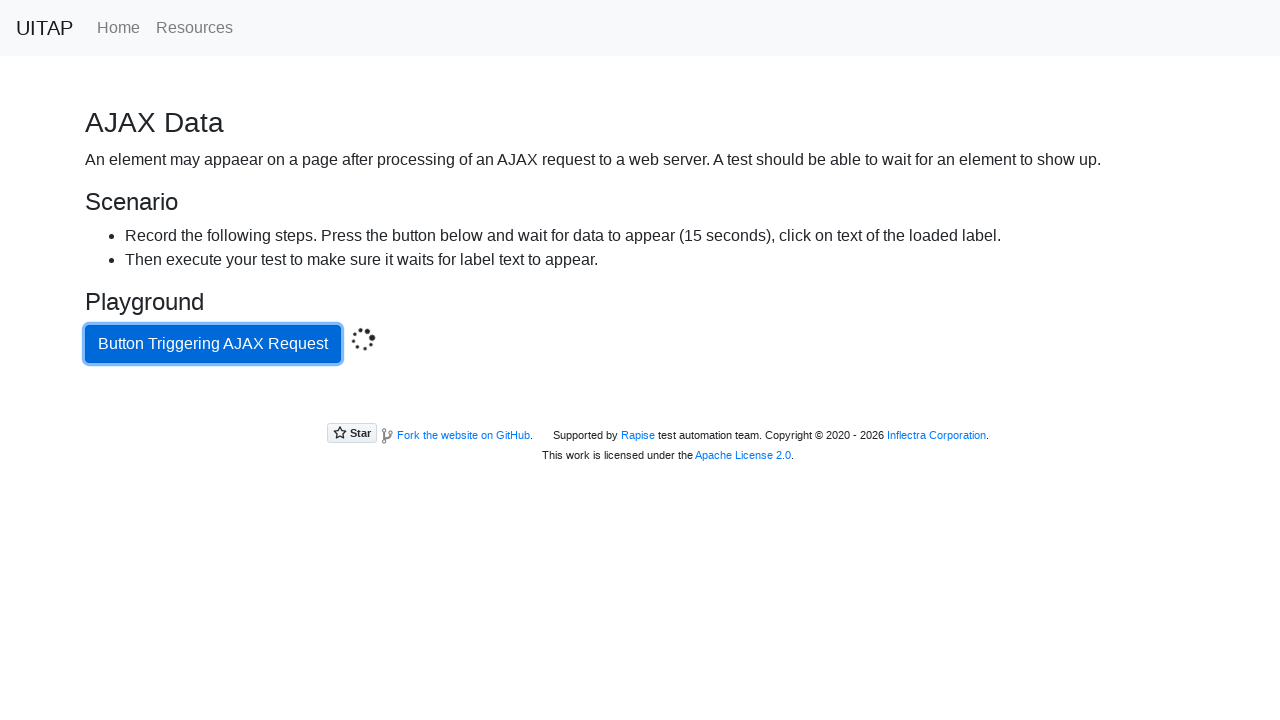

Green success message appeared with loaded data
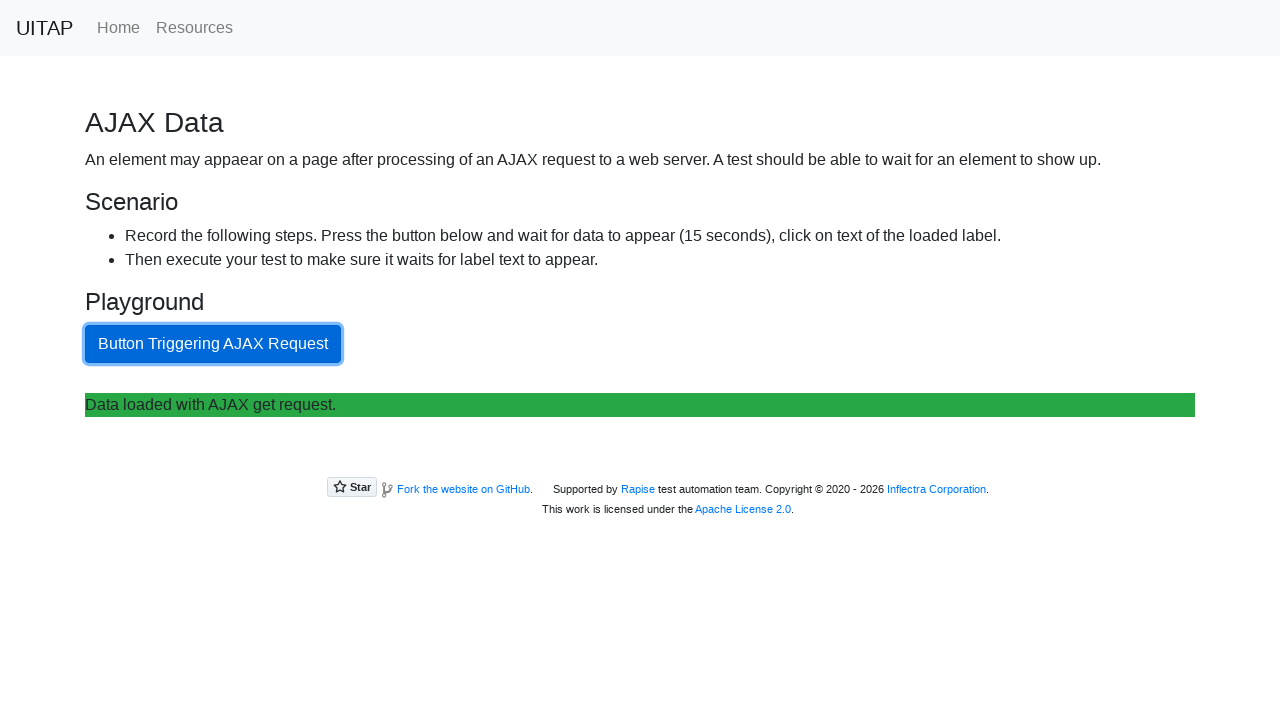

Retrieved success message text: Data loaded with AJAX get request.
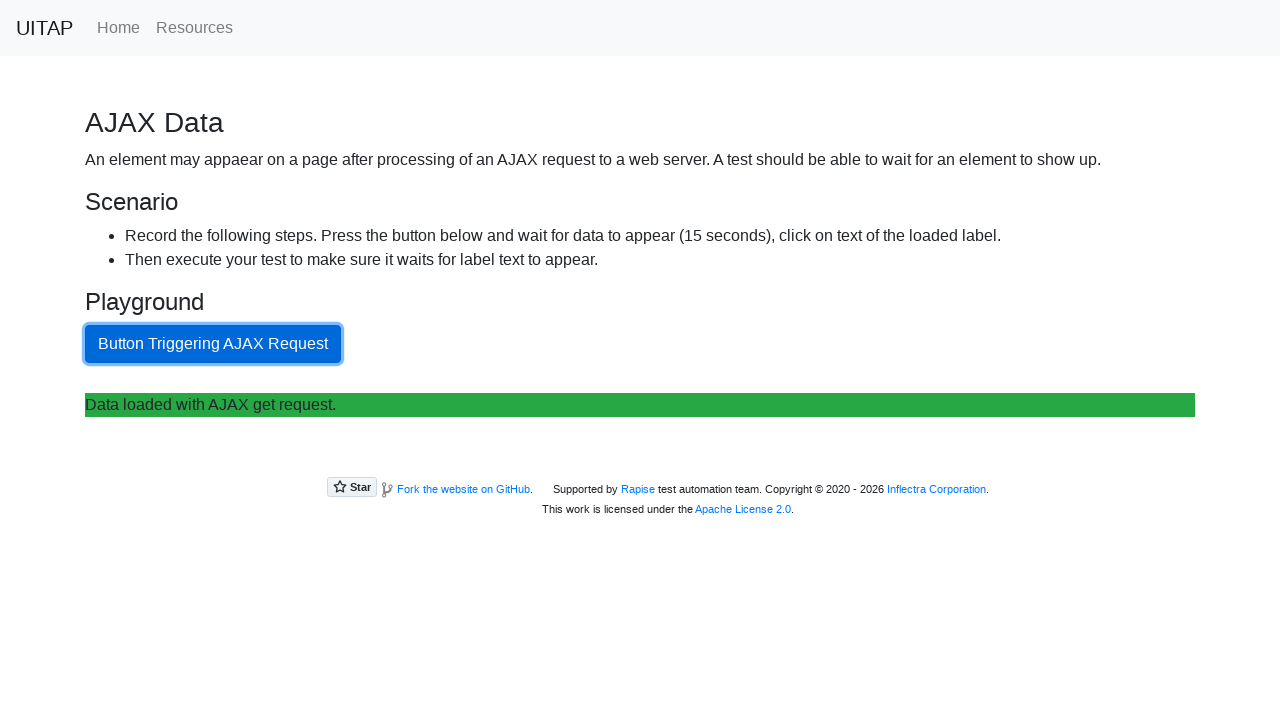

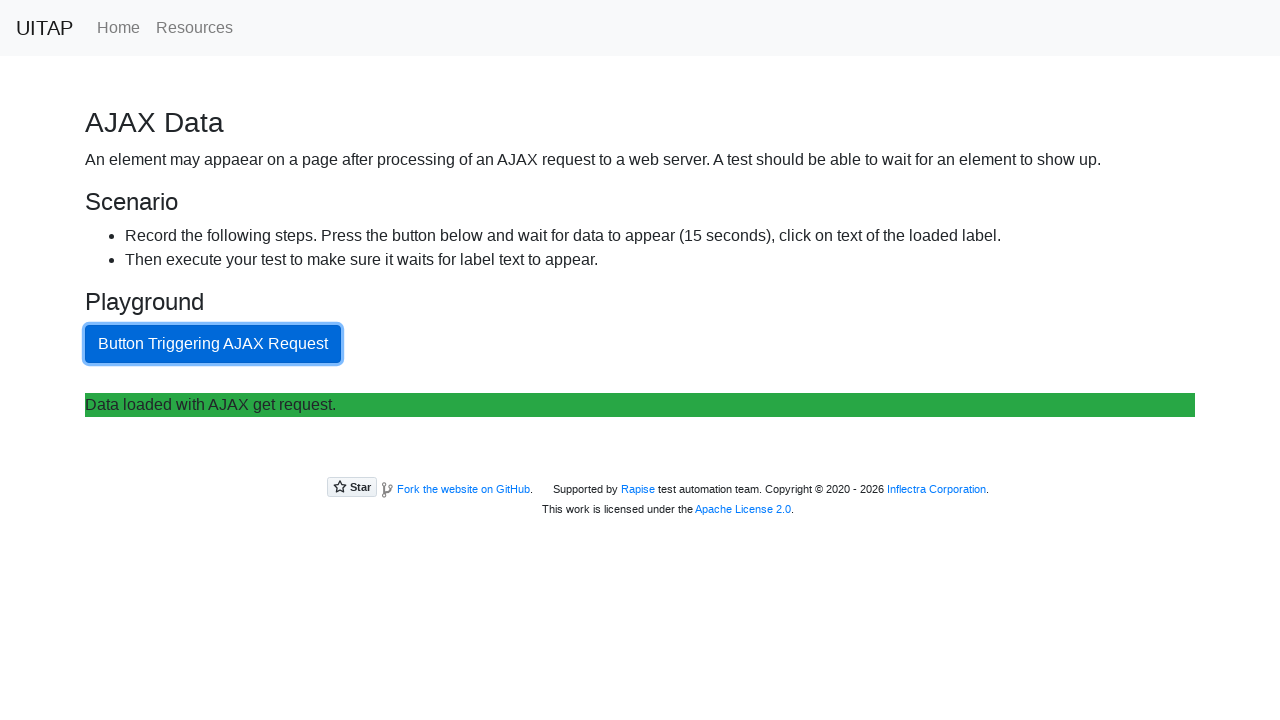